Tests dropdown menu functionality by selecting options using different methods (index, value, visible text) and verifying dropdown contents

Starting URL: https://the-internet.herokuapp.com/dropdown

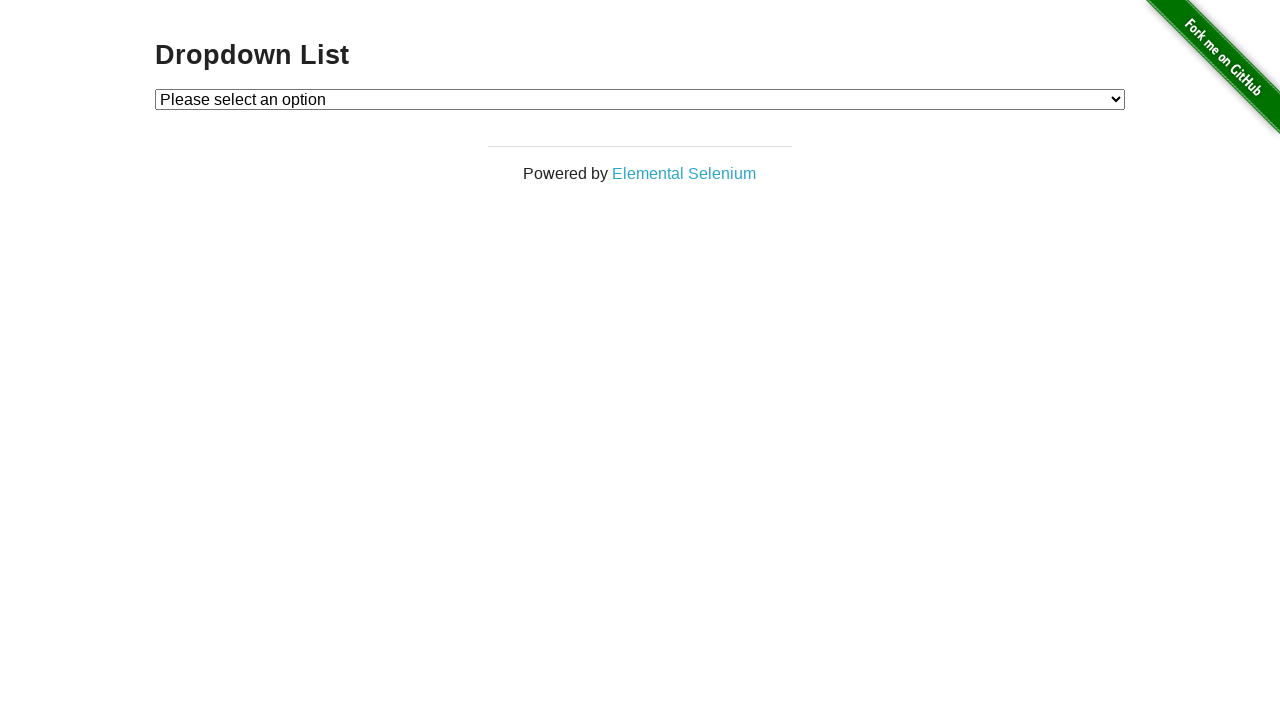

Located dropdown element with id 'dropdown'
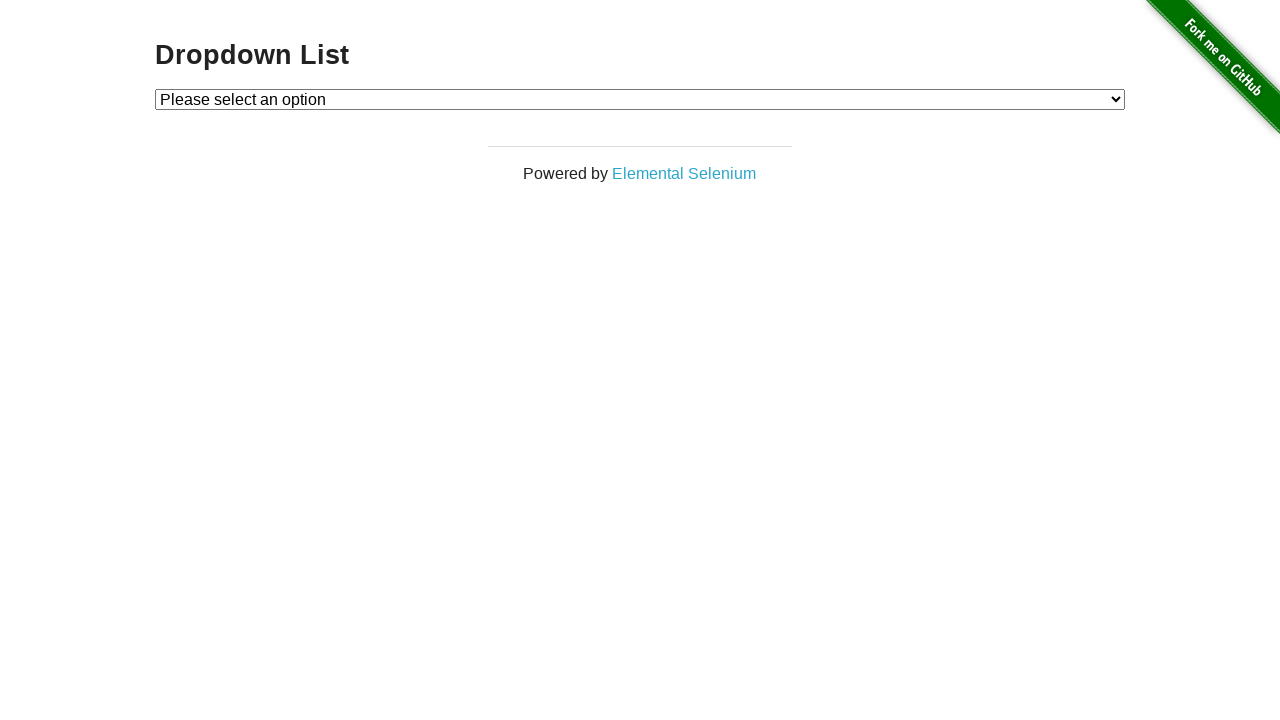

Selected Option 1 using index 1 on #dropdown
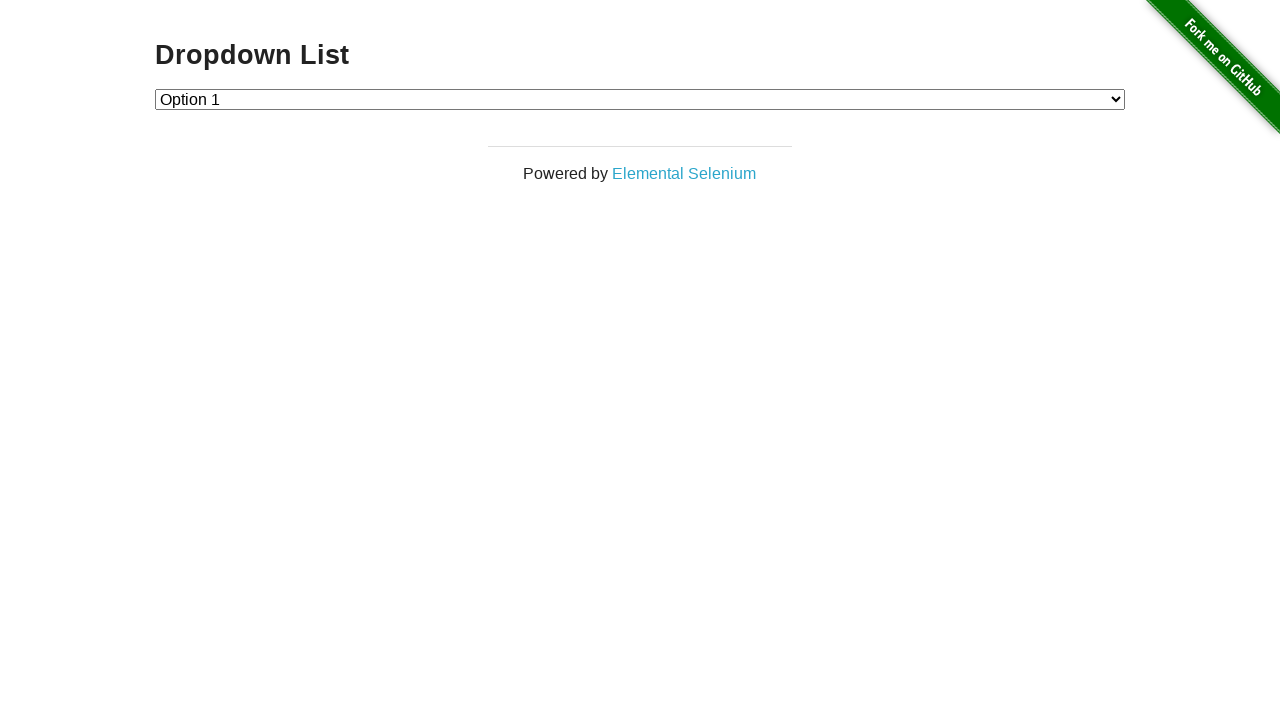

Selected Option 2 using value attribute '2' on #dropdown
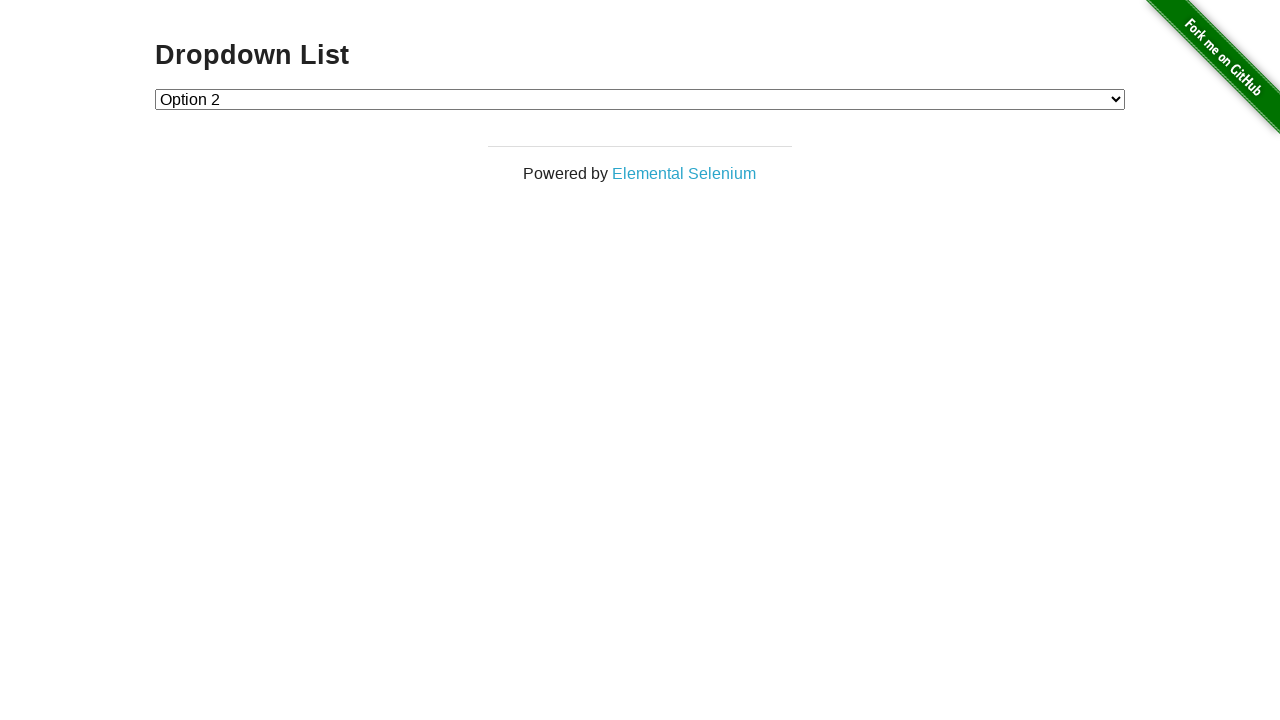

Selected Option 1 using visible text label on #dropdown
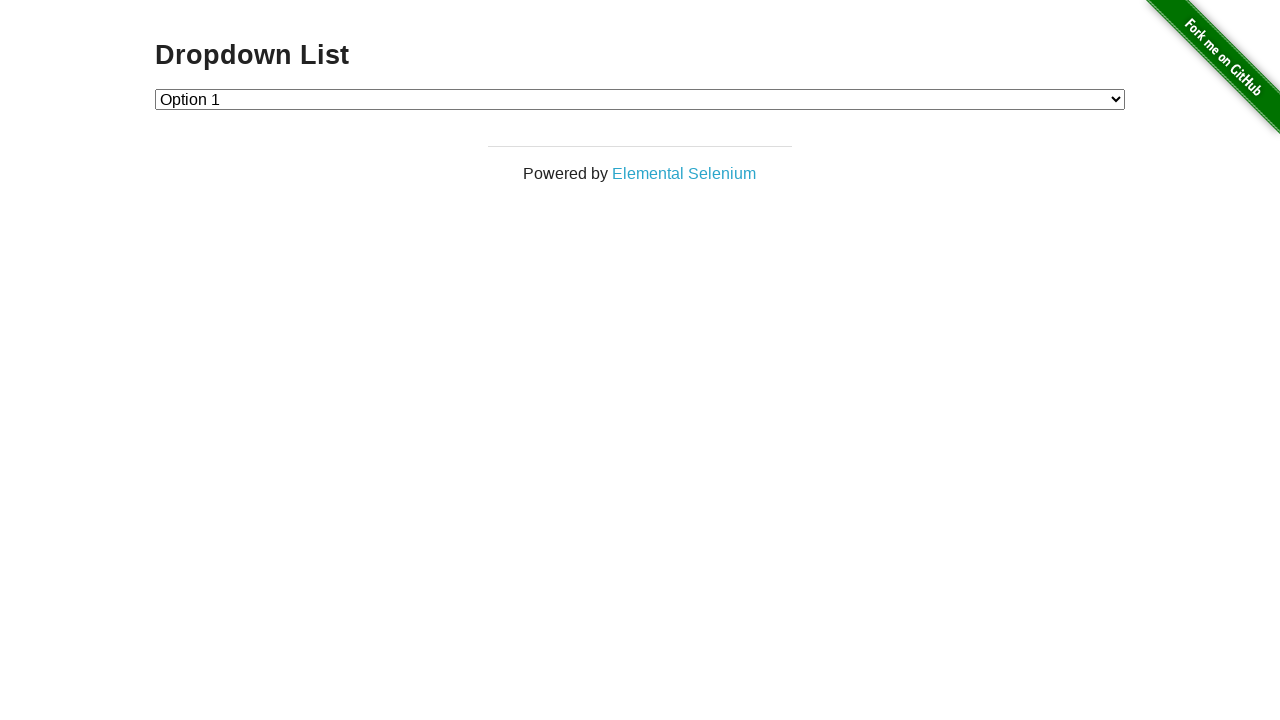

Retrieved all dropdown options for verification
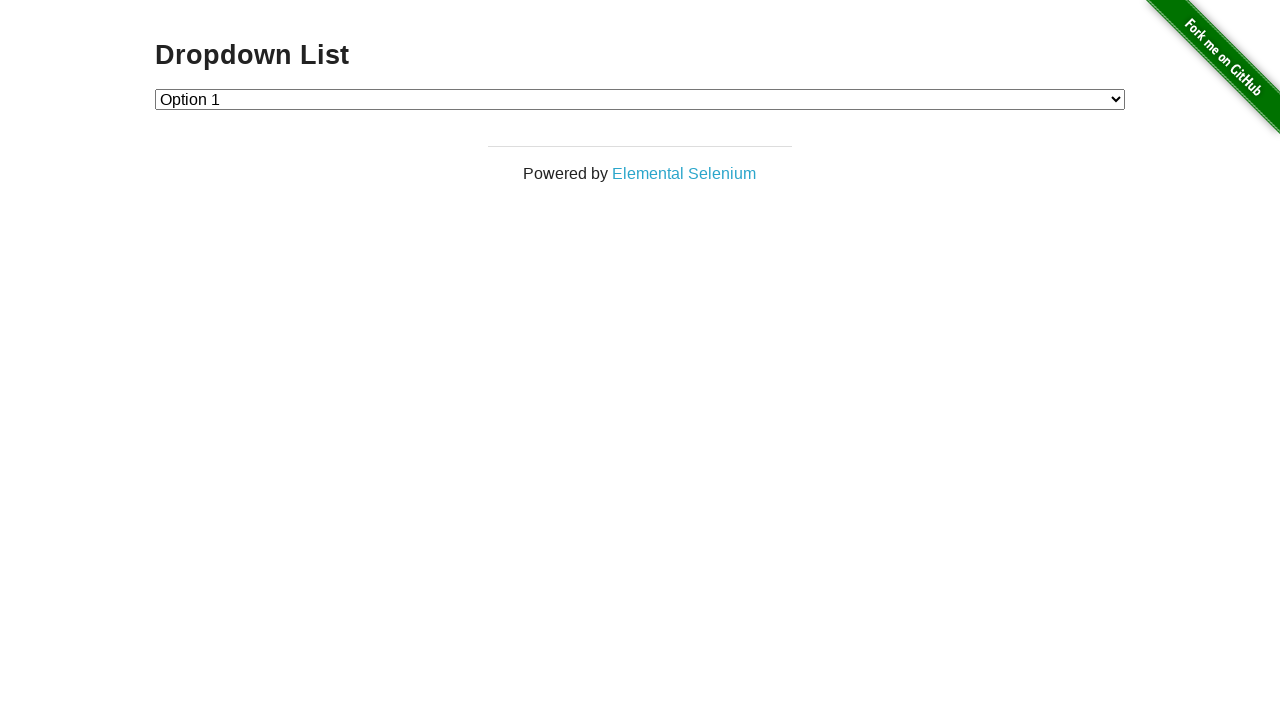

Counted total dropdown options: 3
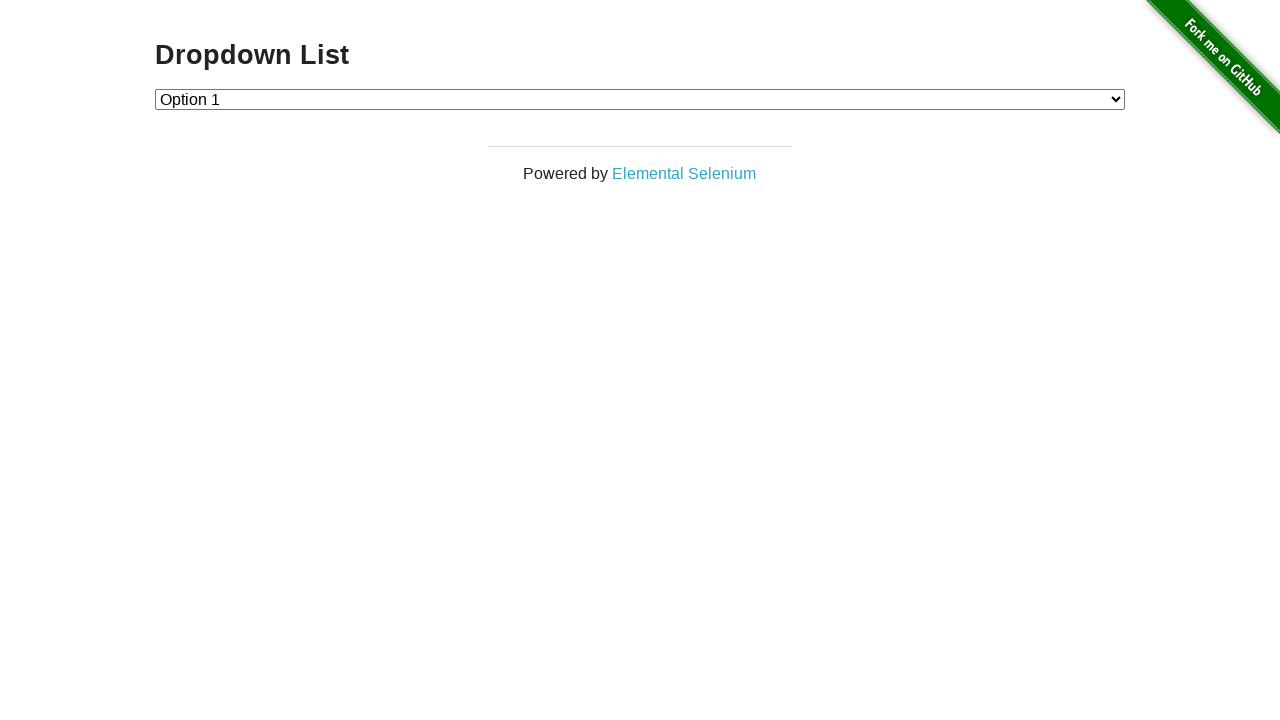

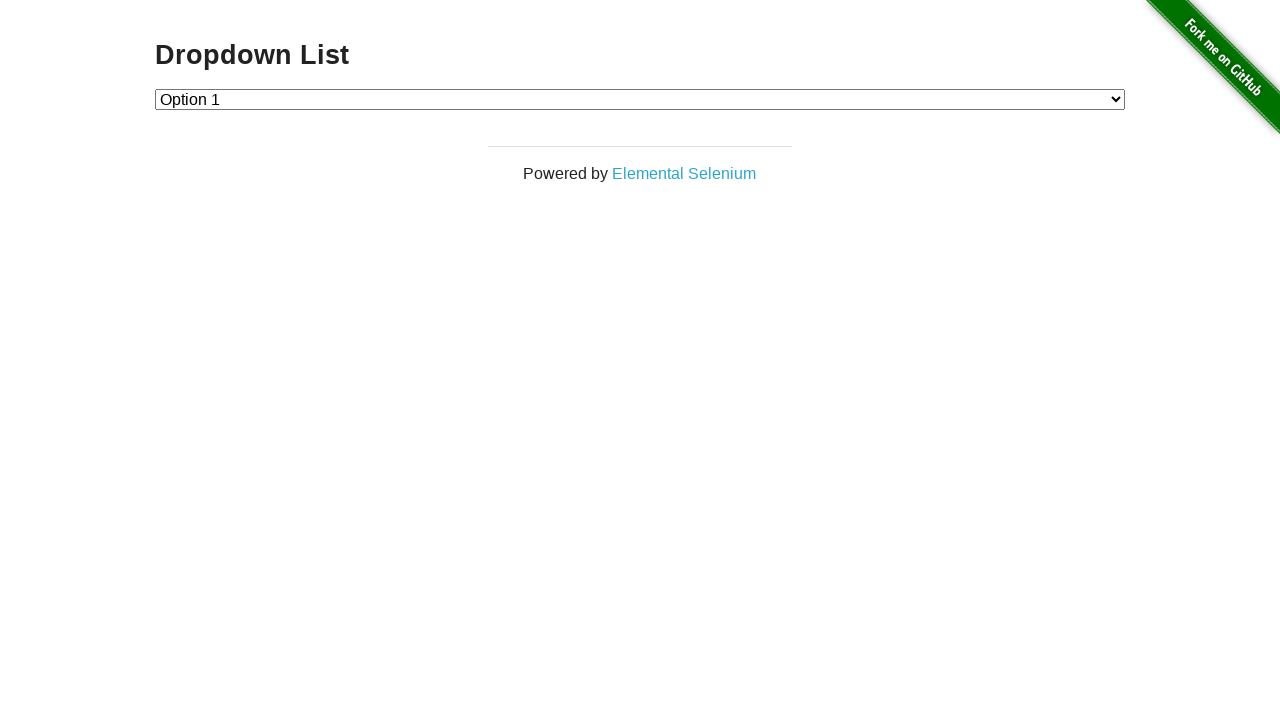